Navigates to LeafGround dashboard page and clicks the layout configuration button to test basic element interaction.

Starting URL: https://leafground.com/dashboard.xhtml

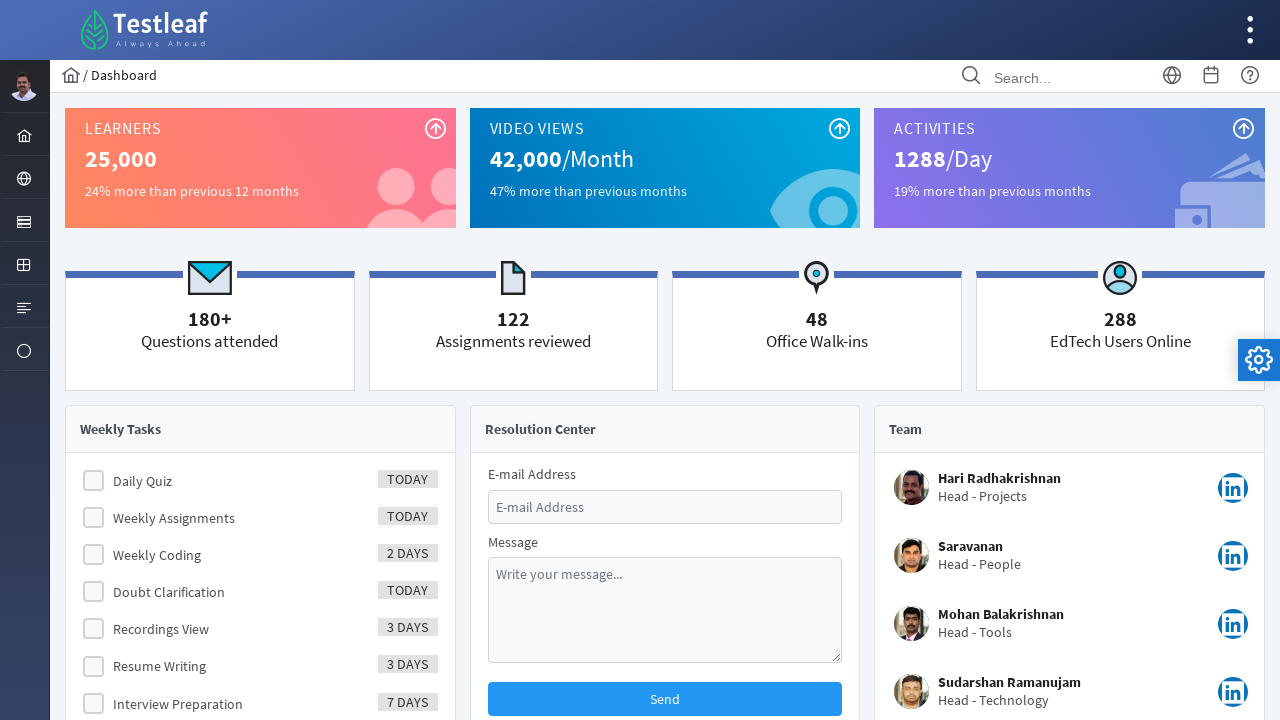

Navigated to LeafGround dashboard page
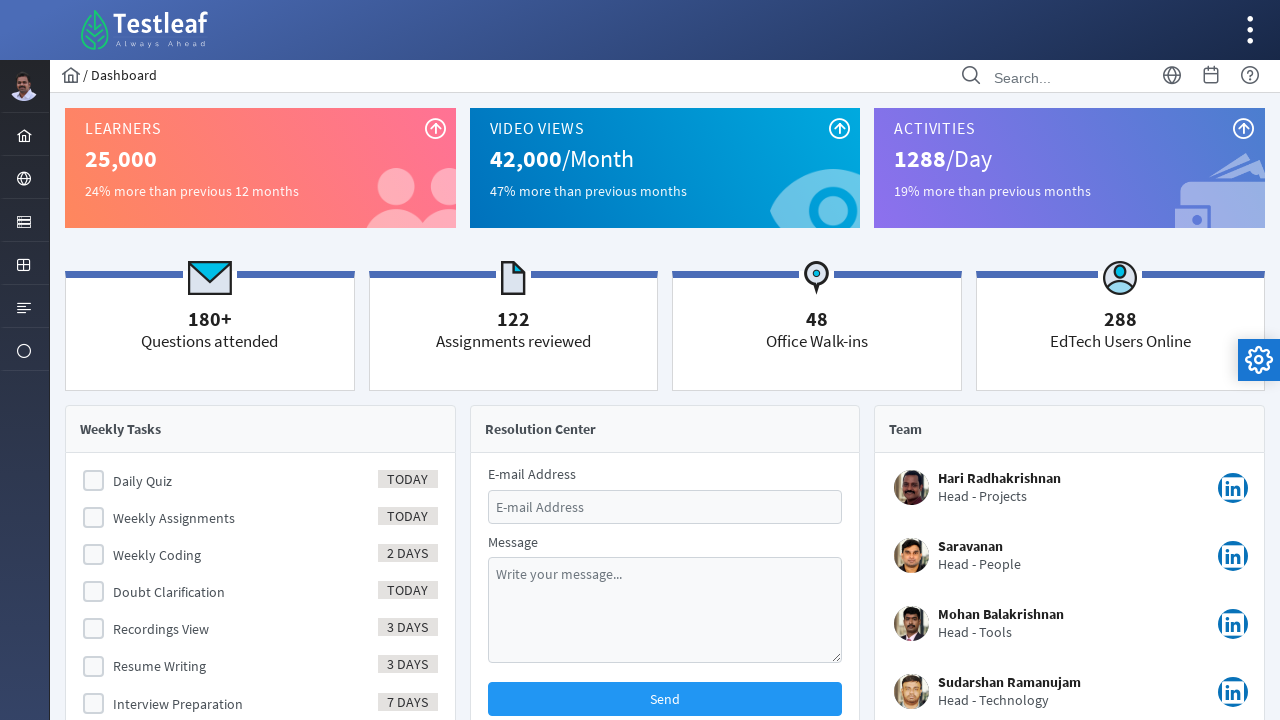

Clicked the layout configuration button at (1259, 360) on #layout-config-button
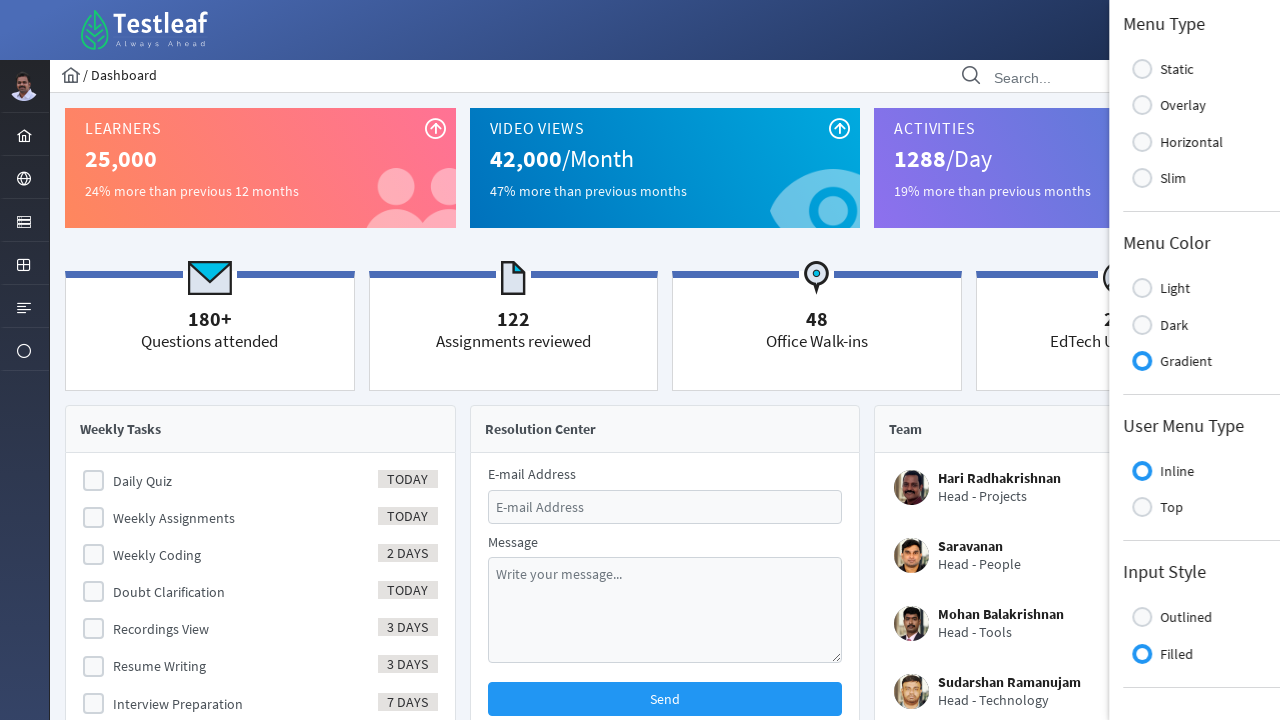

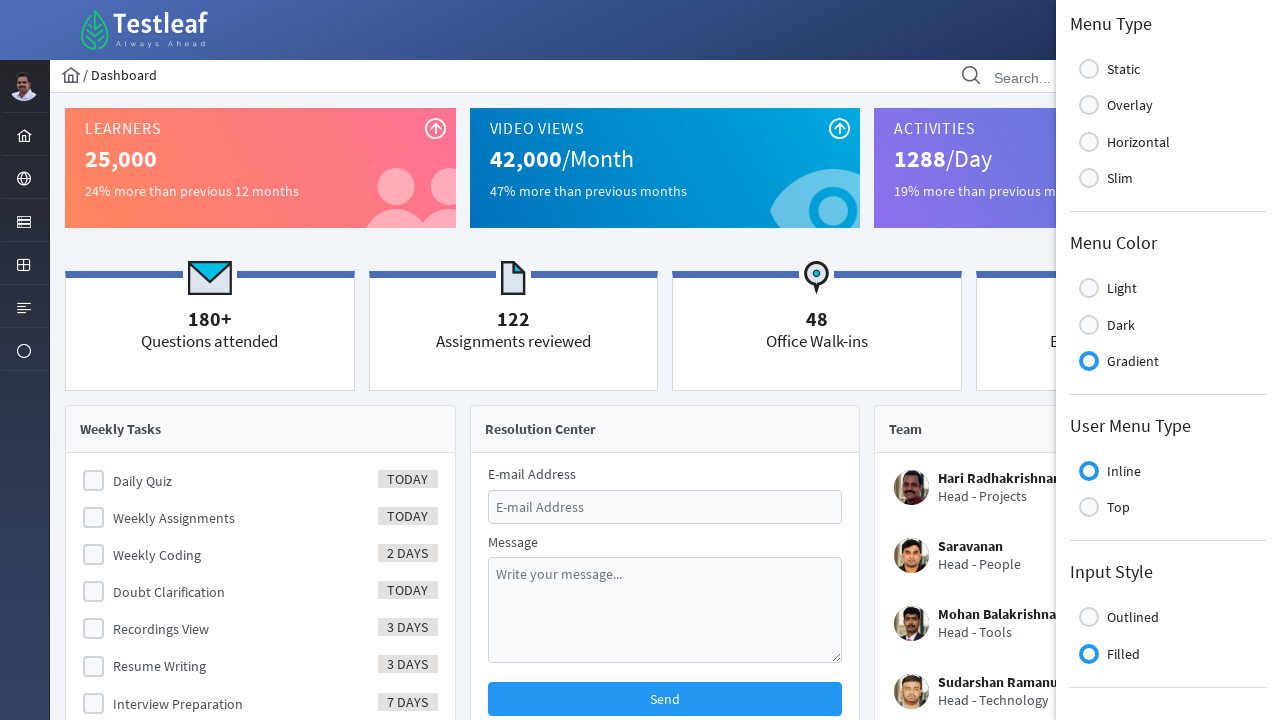